Tests dropdown select functionality by selecting an option by index from a dropdown menu on a test page

Starting URL: https://omayo.blogspot.com/

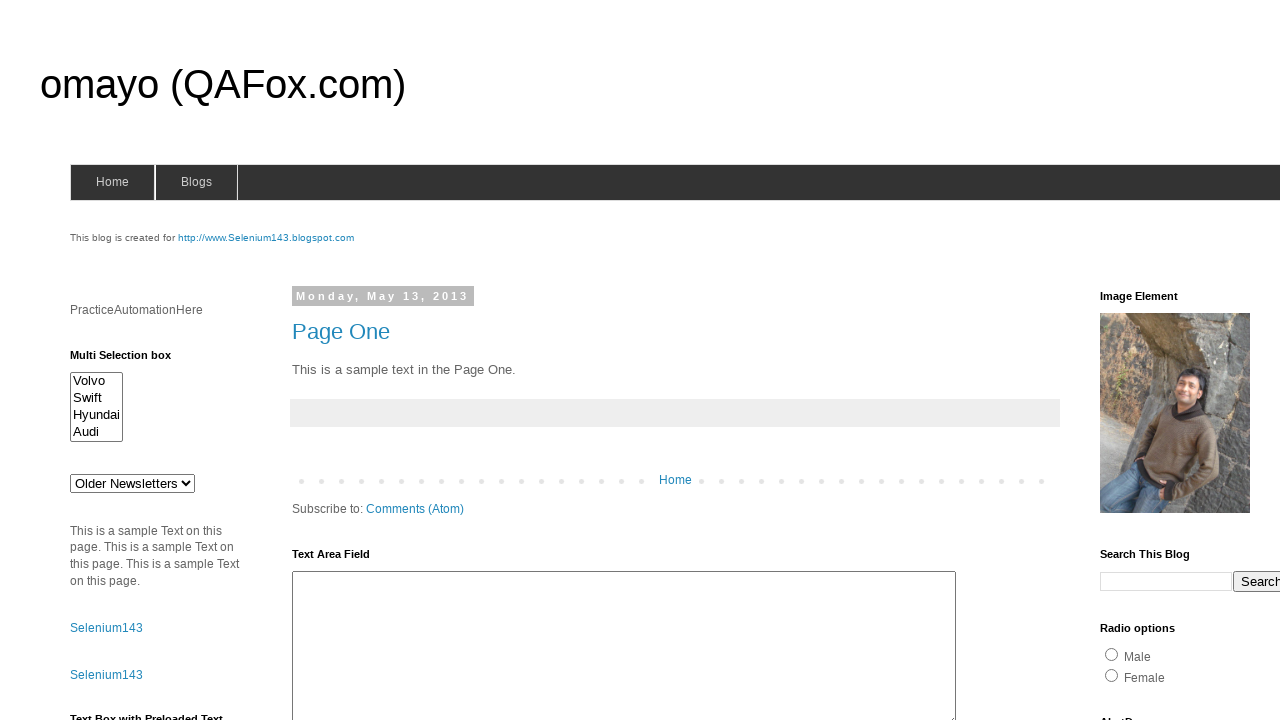

Navigated to https://omayo.blogspot.com/
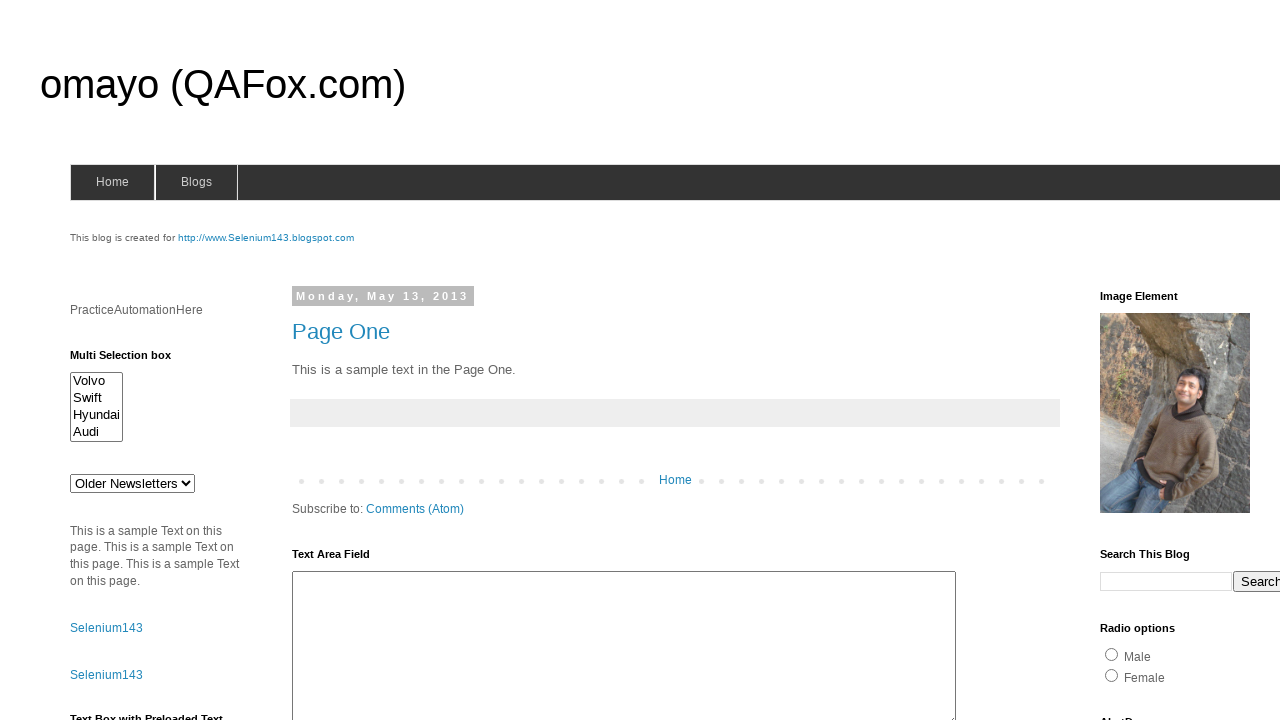

Selected option at index 4 from dropdown menu on #drop1
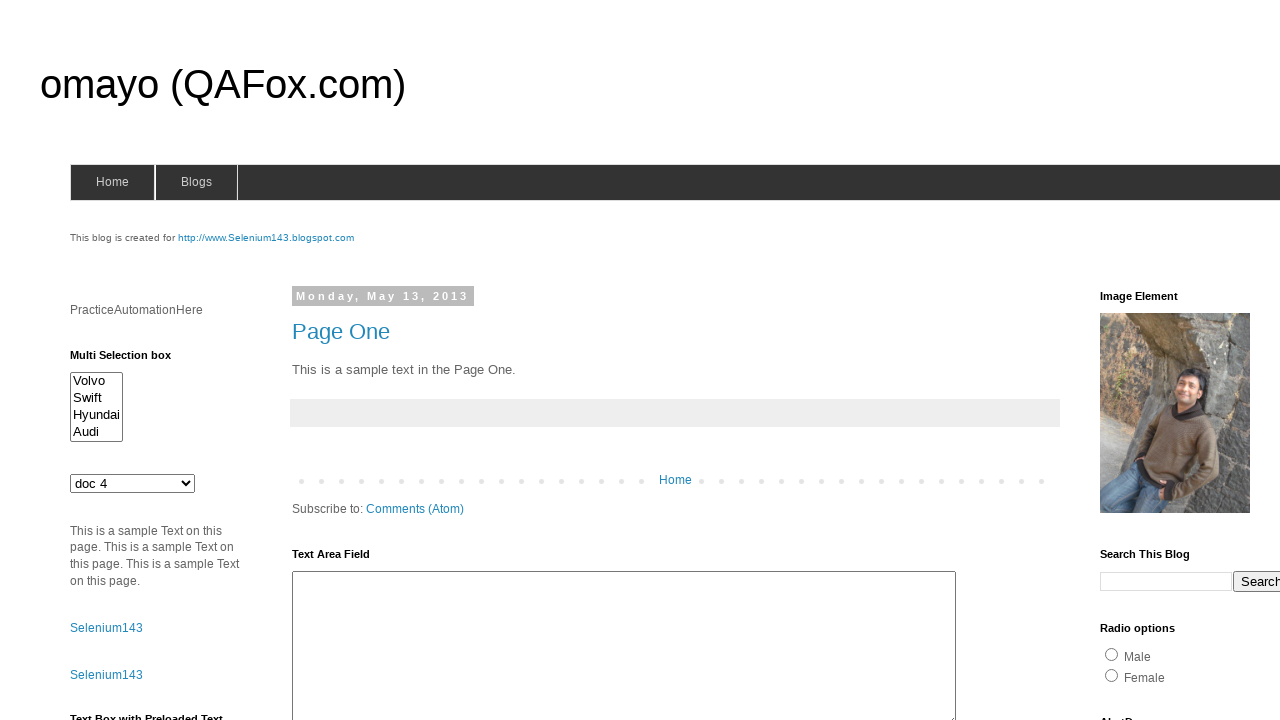

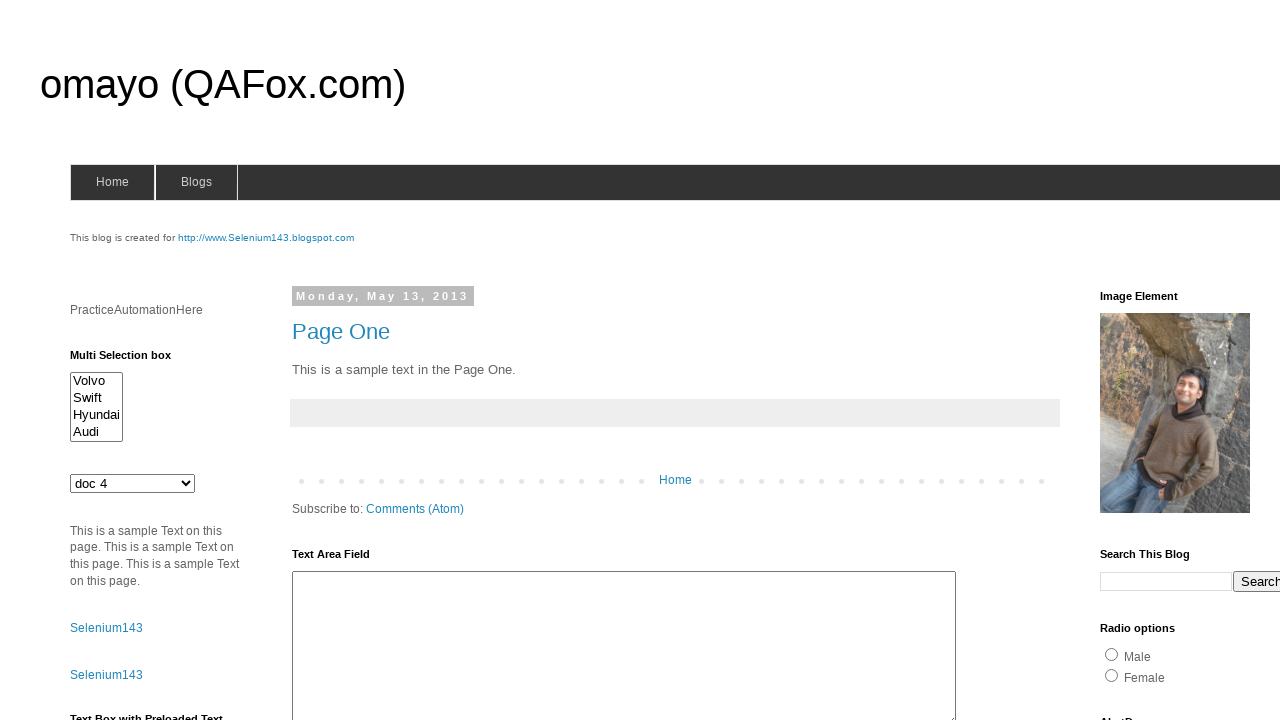